Tests page navigation with emulated network conditions by loading an Angular demo app and clicking on the library button

Starting URL: https://rahulshettyacademy.com/angularAppdemo/

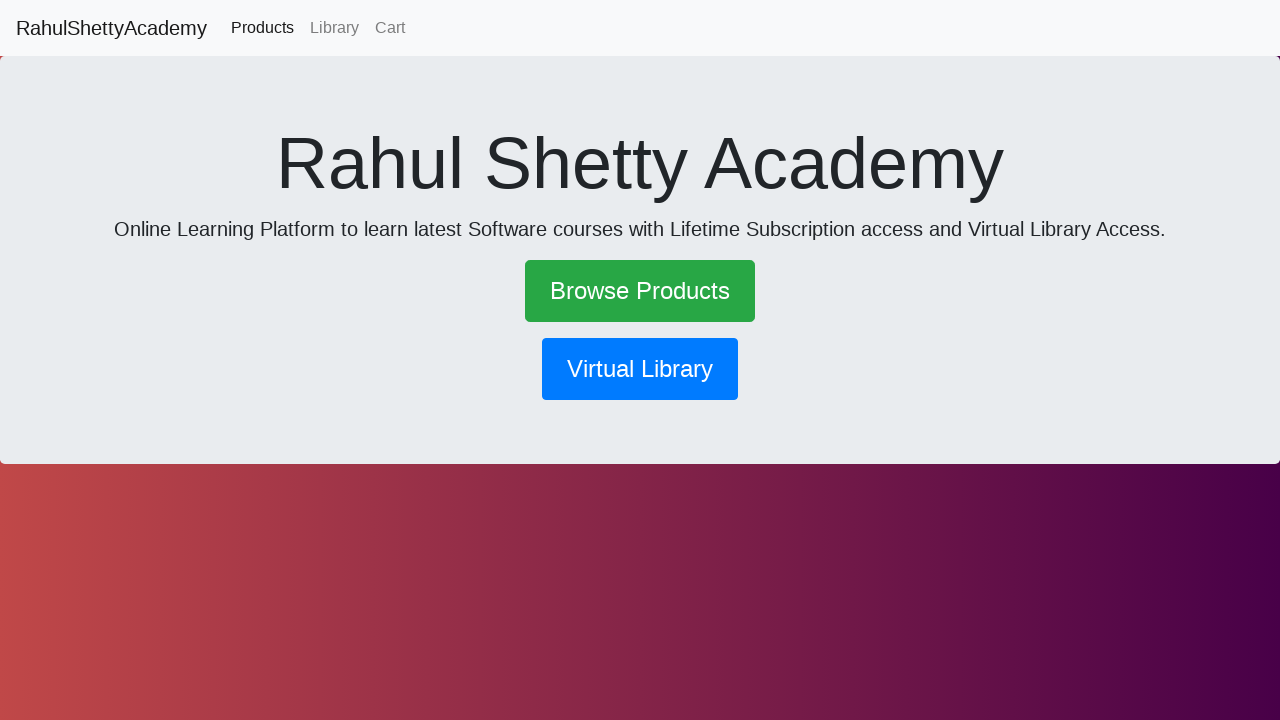

Clicked on the library button at (640, 369) on button[routerlink*='library']
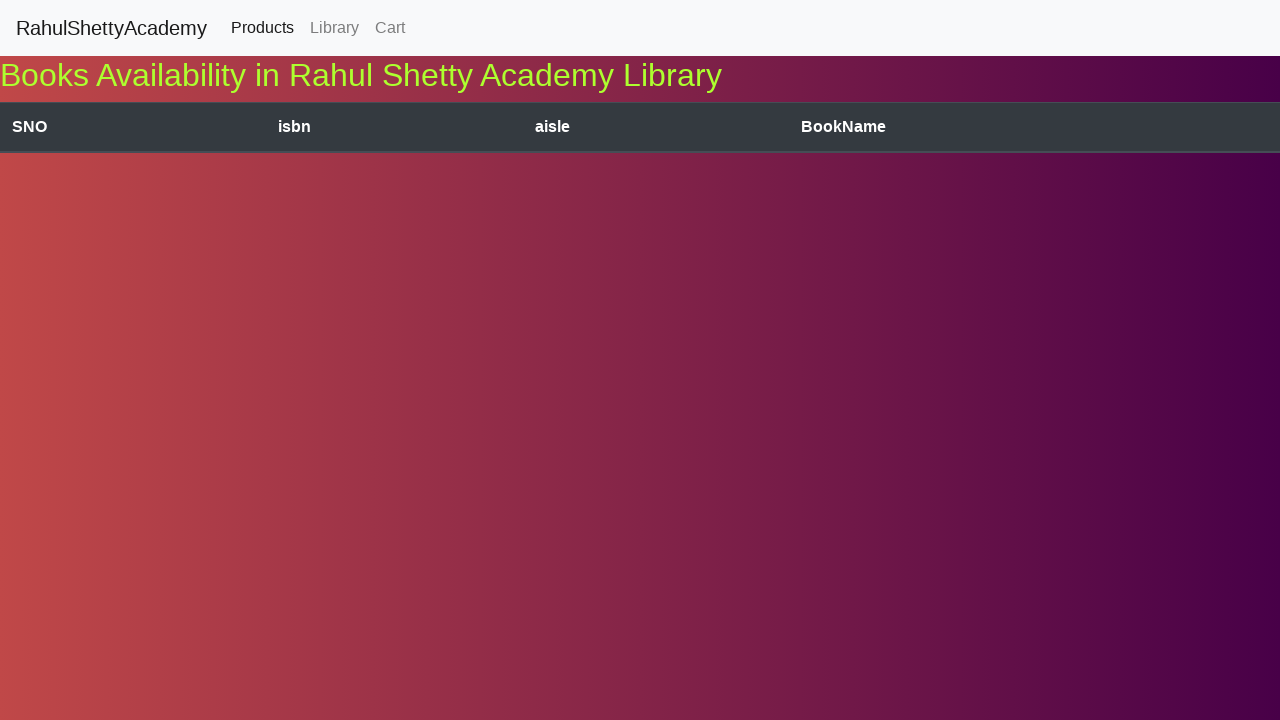

Page navigation completed with network idle state
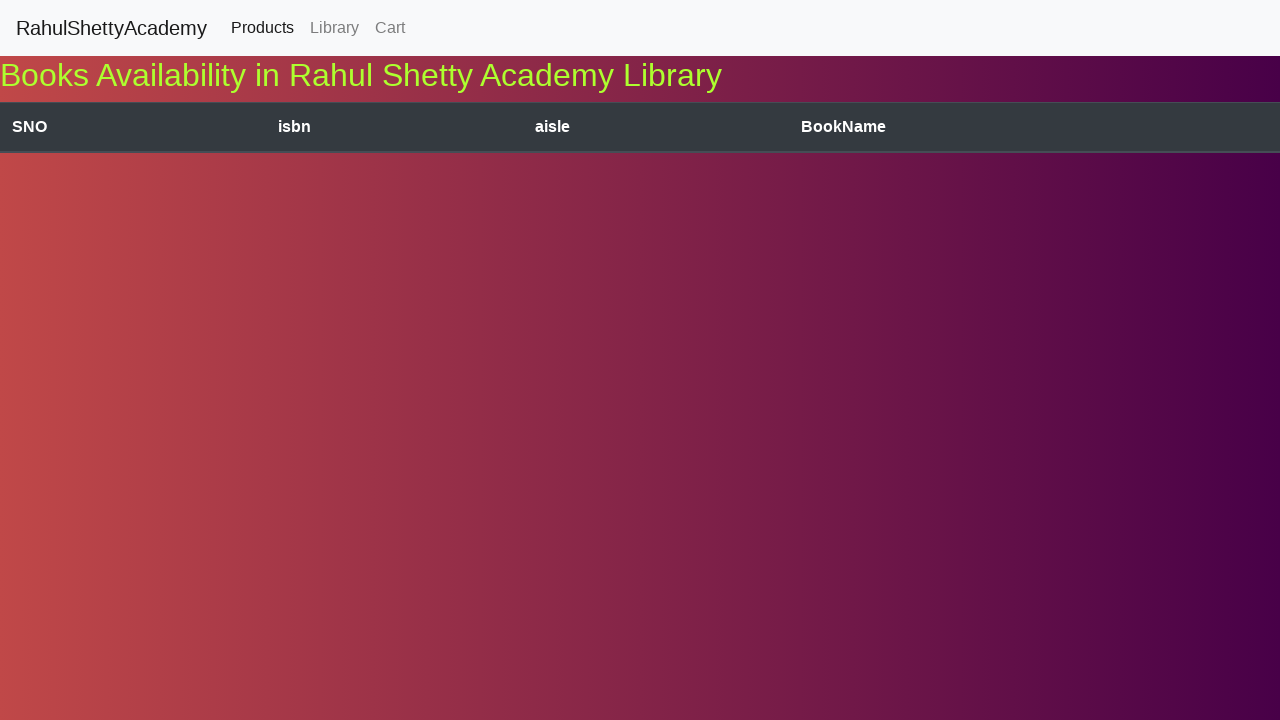

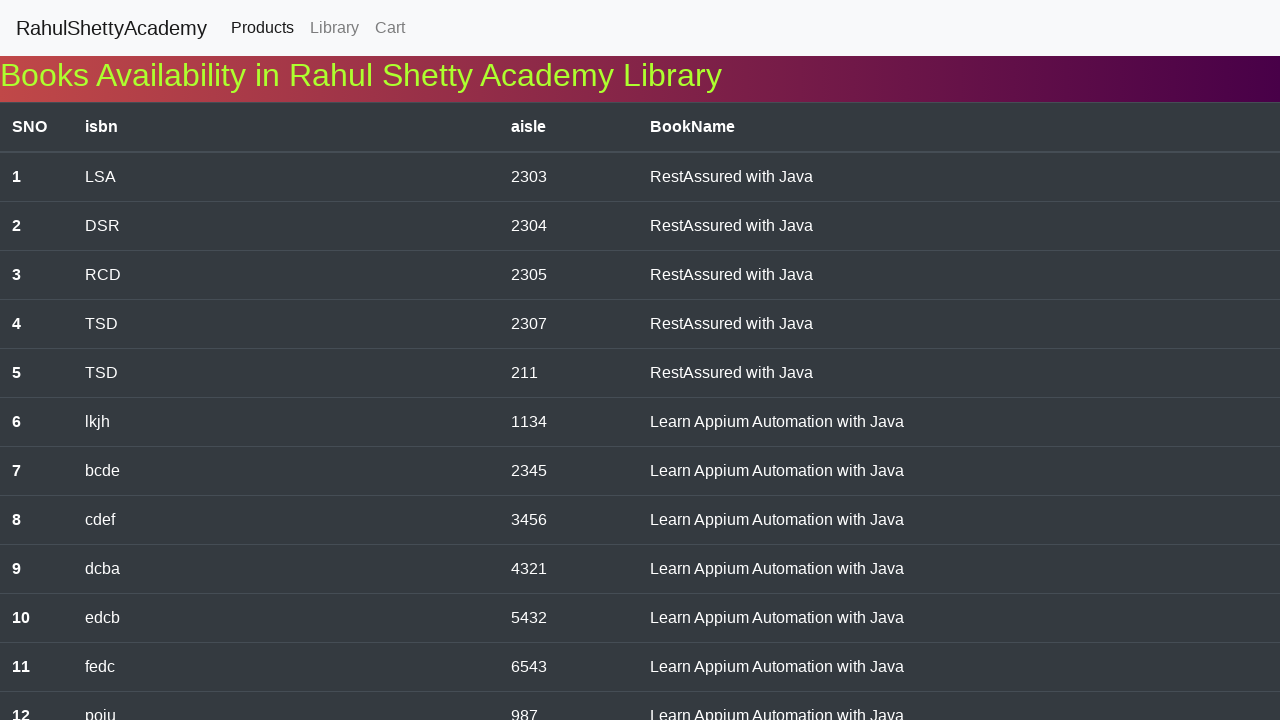